Tests registration form by filling in personal information fields (first name, last name, email, phone, address) and submitting the form

Starting URL: http://suninjuly.github.io/registration1.html

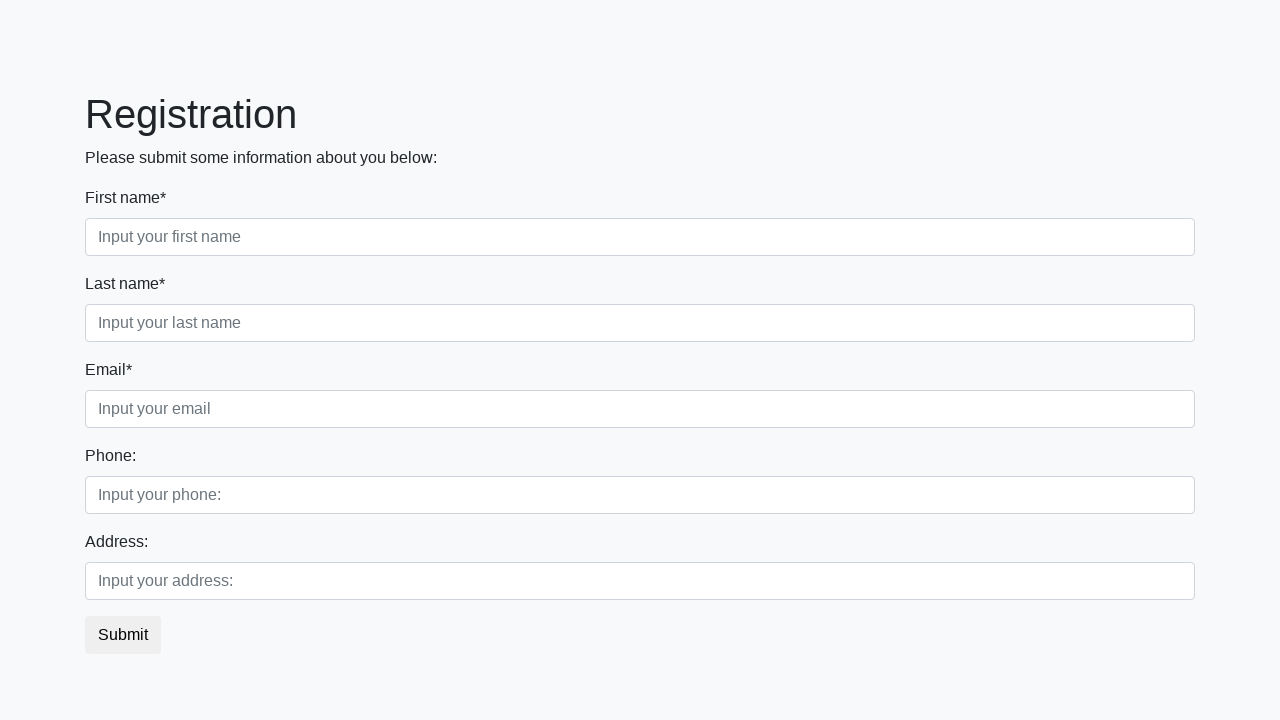

Filled first name field with 'Ivan' on //div[@class="first_block"]//input[@class="form-control first"]
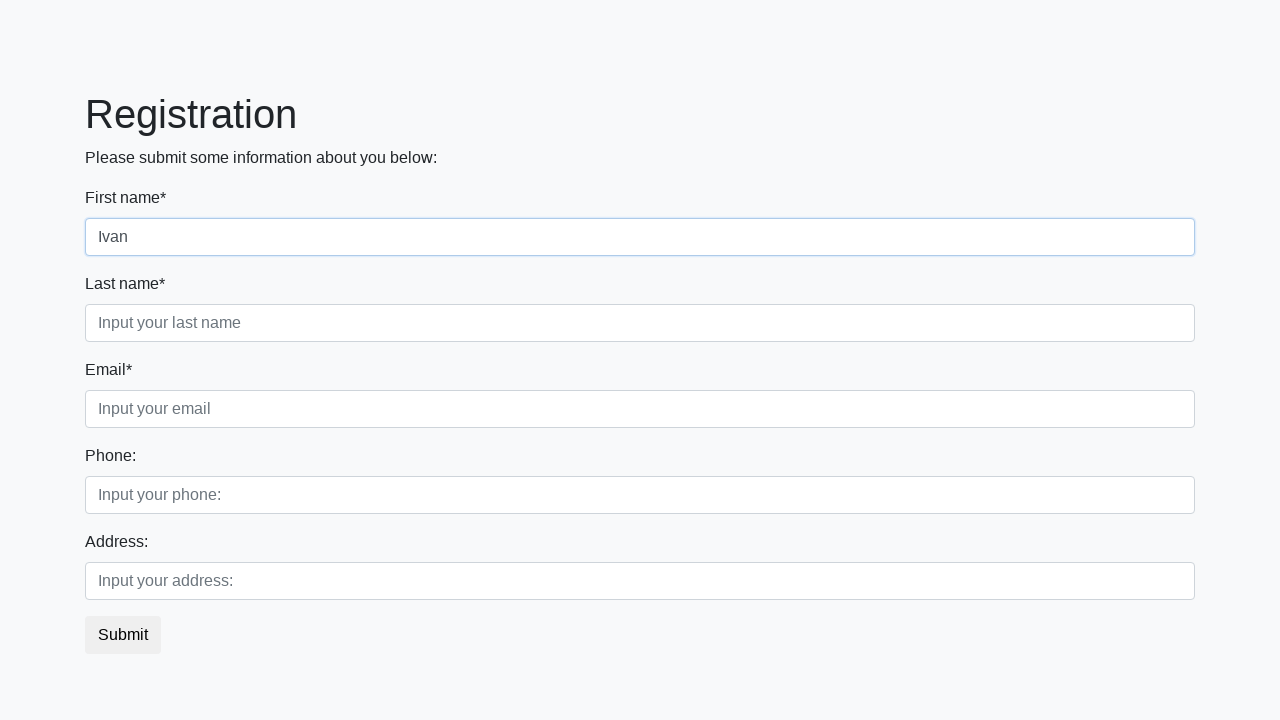

Filled last name field with 'Petrov' on //div[@class="first_block"]//input[@class="form-control second"]
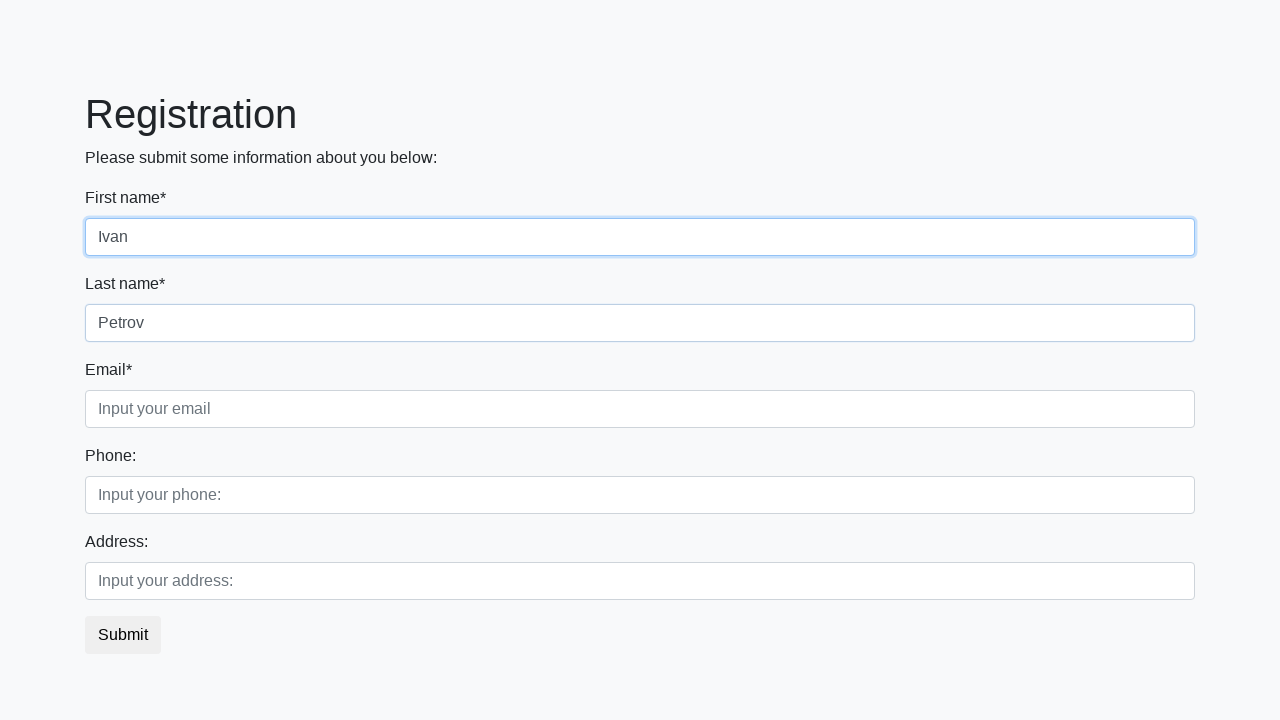

Filled email field with 'stepik@lessons.org' on //div[@class="first_block"]//input[@class="form-control third"]
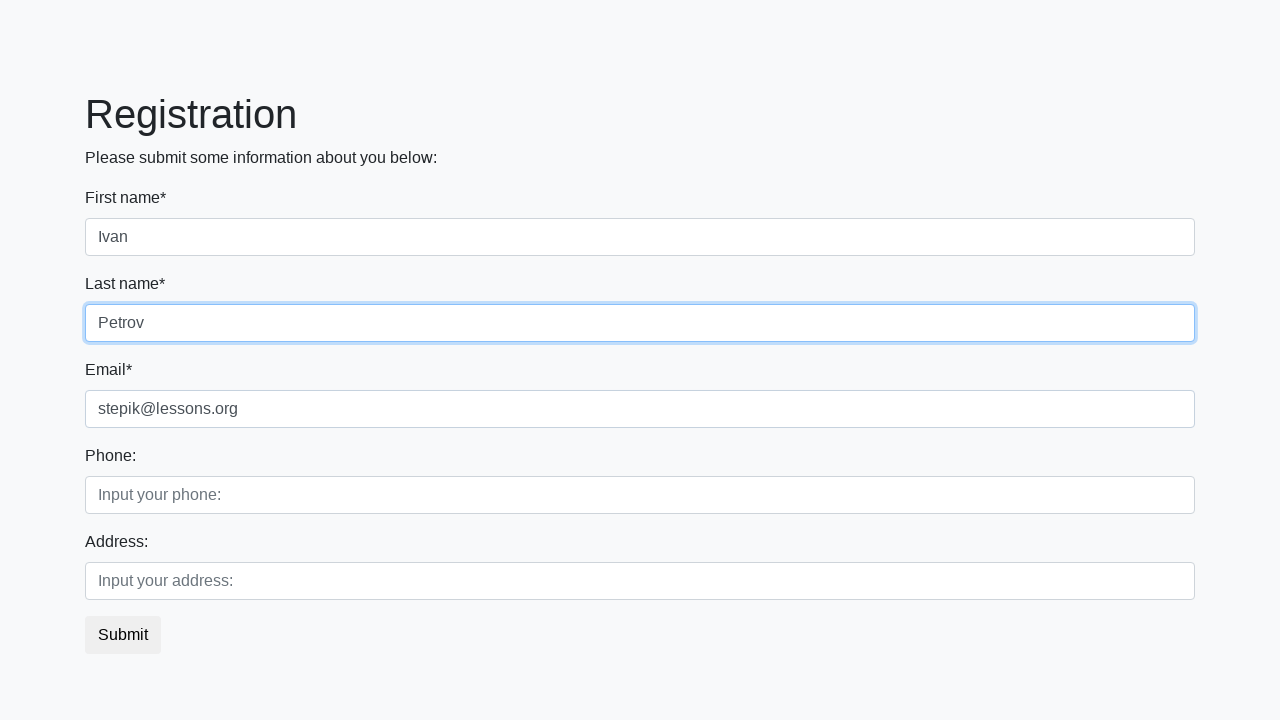

Filled phone field with '320-80-80' on //div[@class="second_block"]//input[@class="form-control first"]
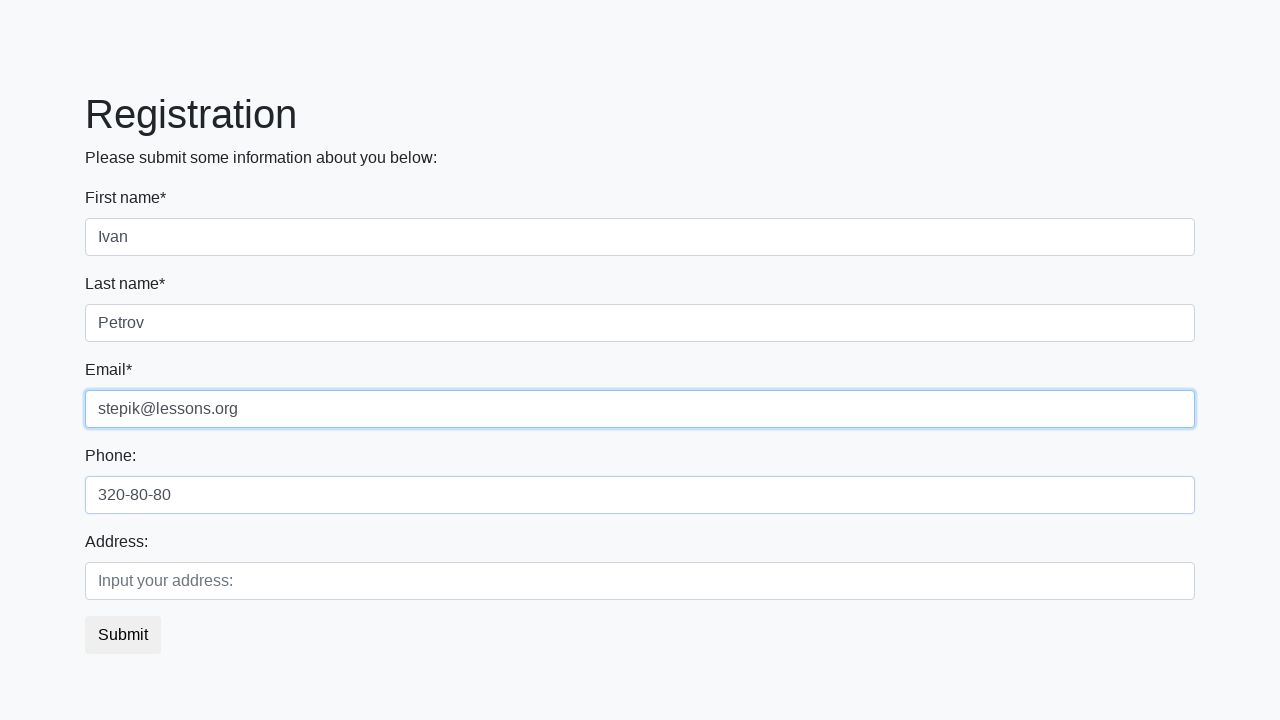

Filled address field with 'Санкт-Петербург' on //div[@class="second_block"]//input[@class="form-control second"]
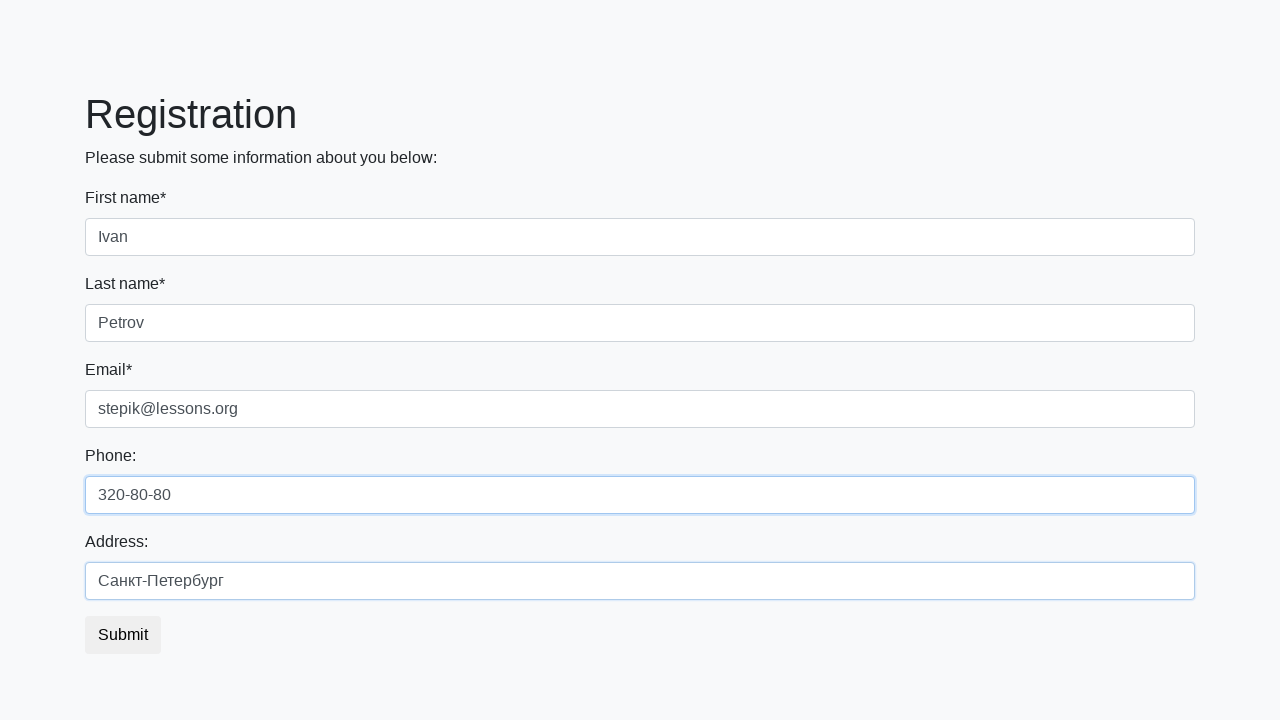

Clicked submit button to submit the registration form at (123, 635) on button
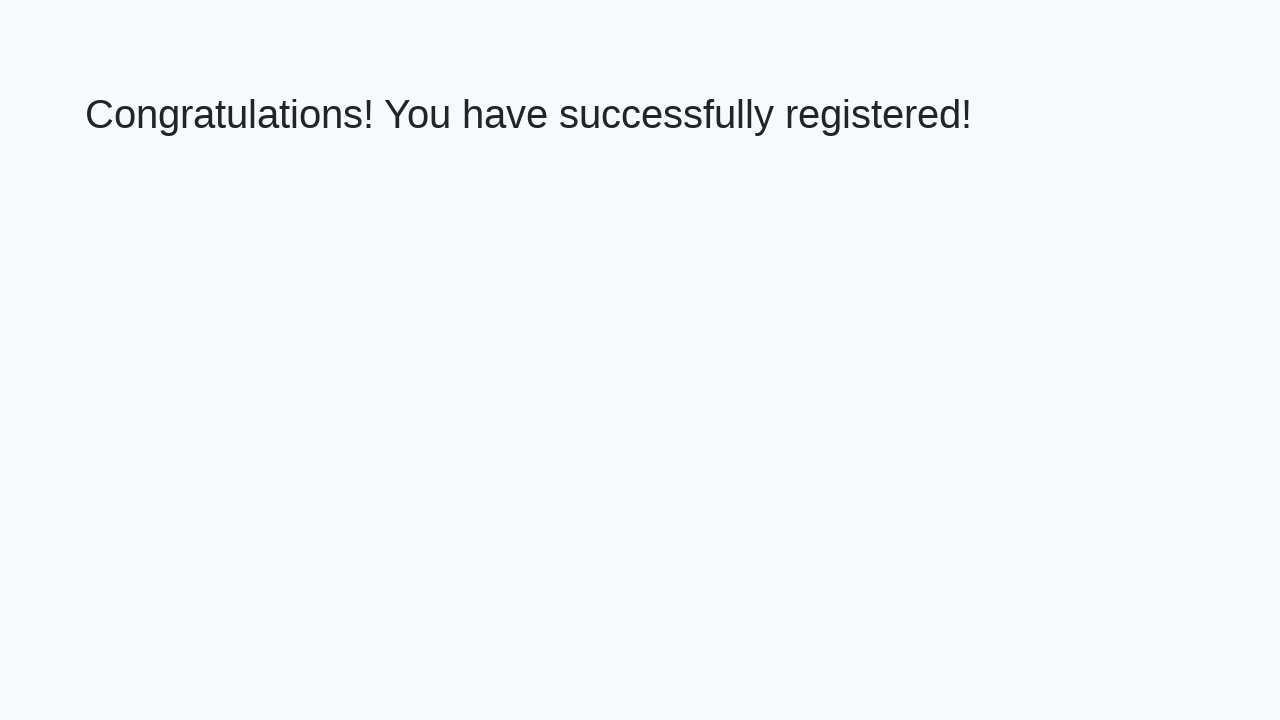

Waited for form submission to complete
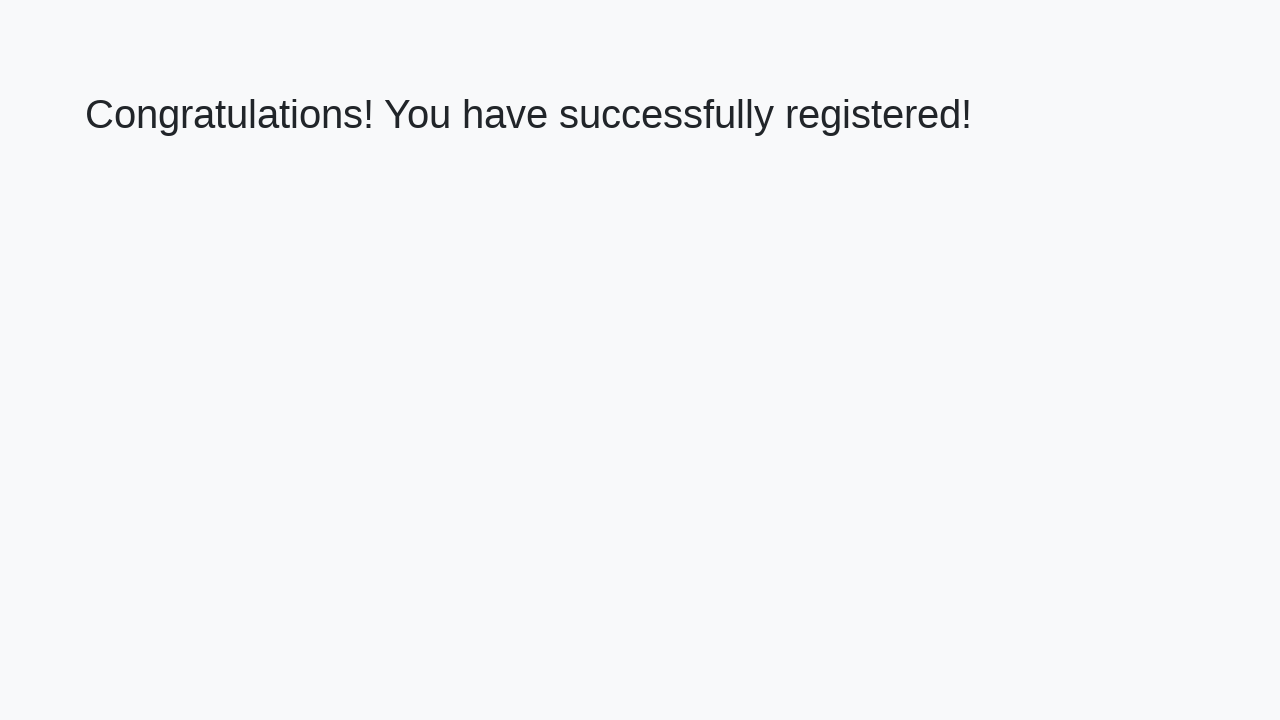

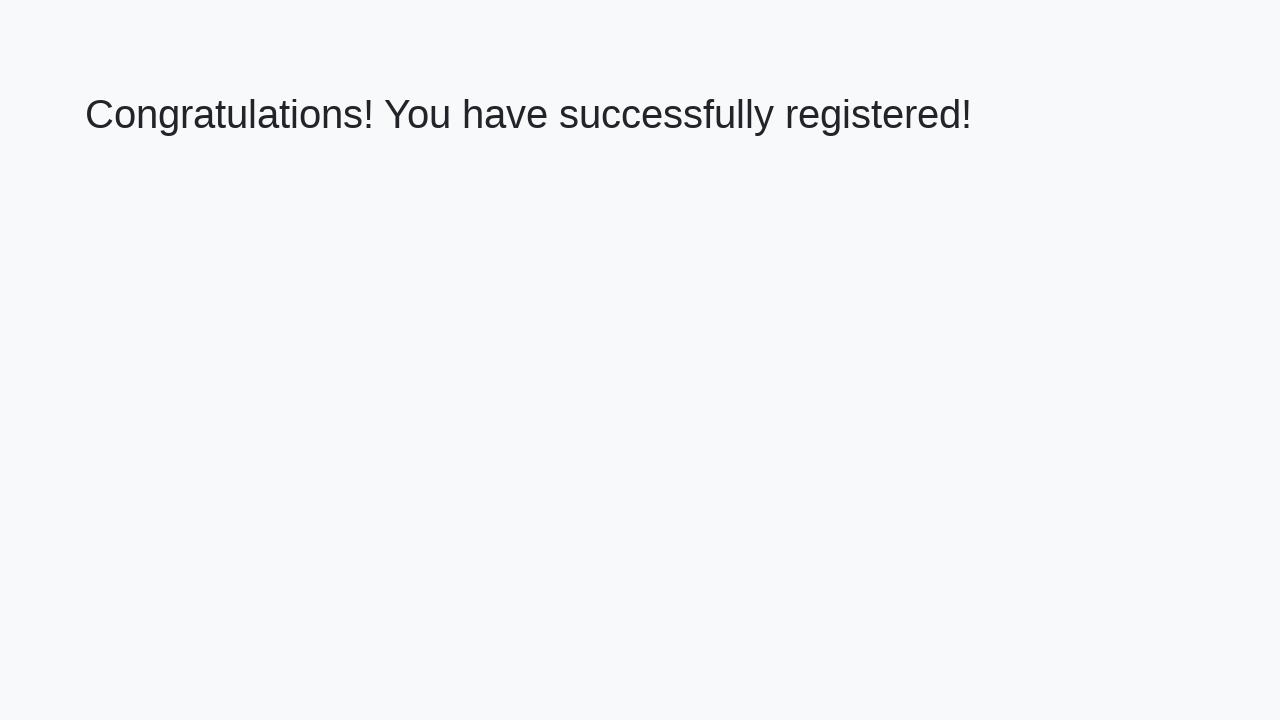